Tests an e-commerce grocery site by searching for products containing 'ca', verifying the number of results, adding products to cart by index and by name (Cashews), and asserting the brand logo text

Starting URL: https://rahulshettyacademy.com/seleniumPractise/#/

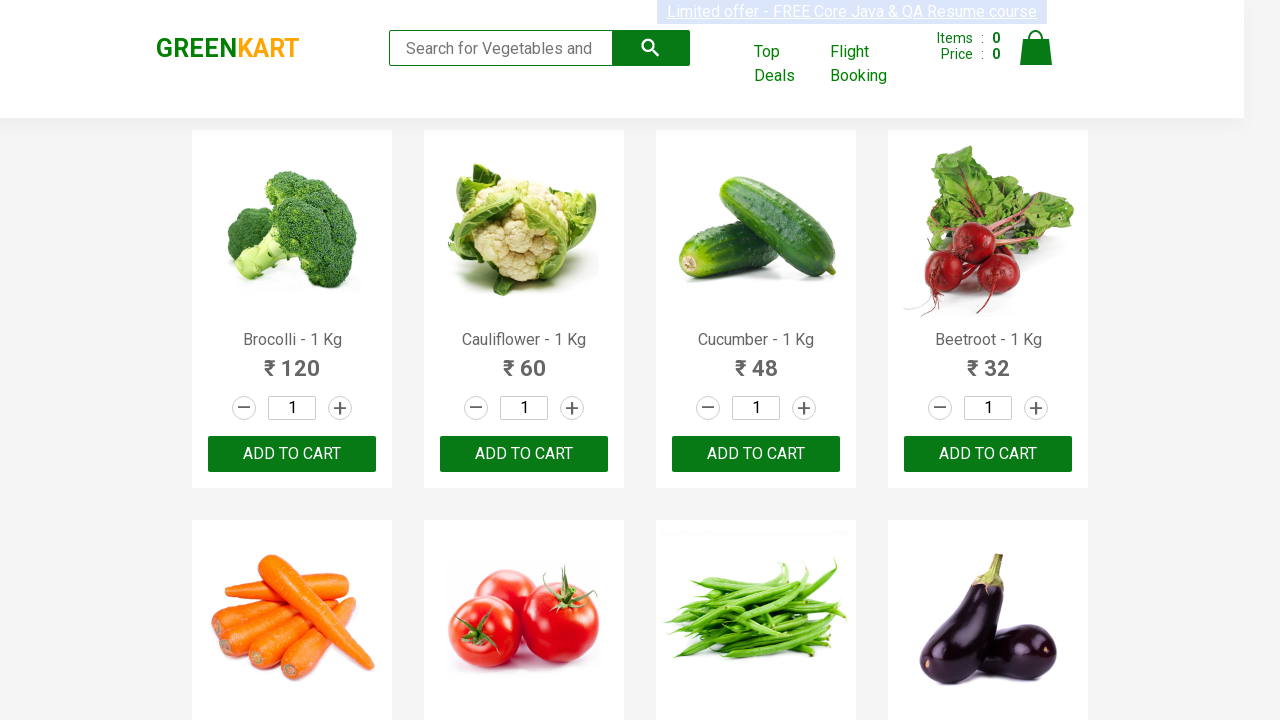

Verified URL contains 'seleniumPractise'
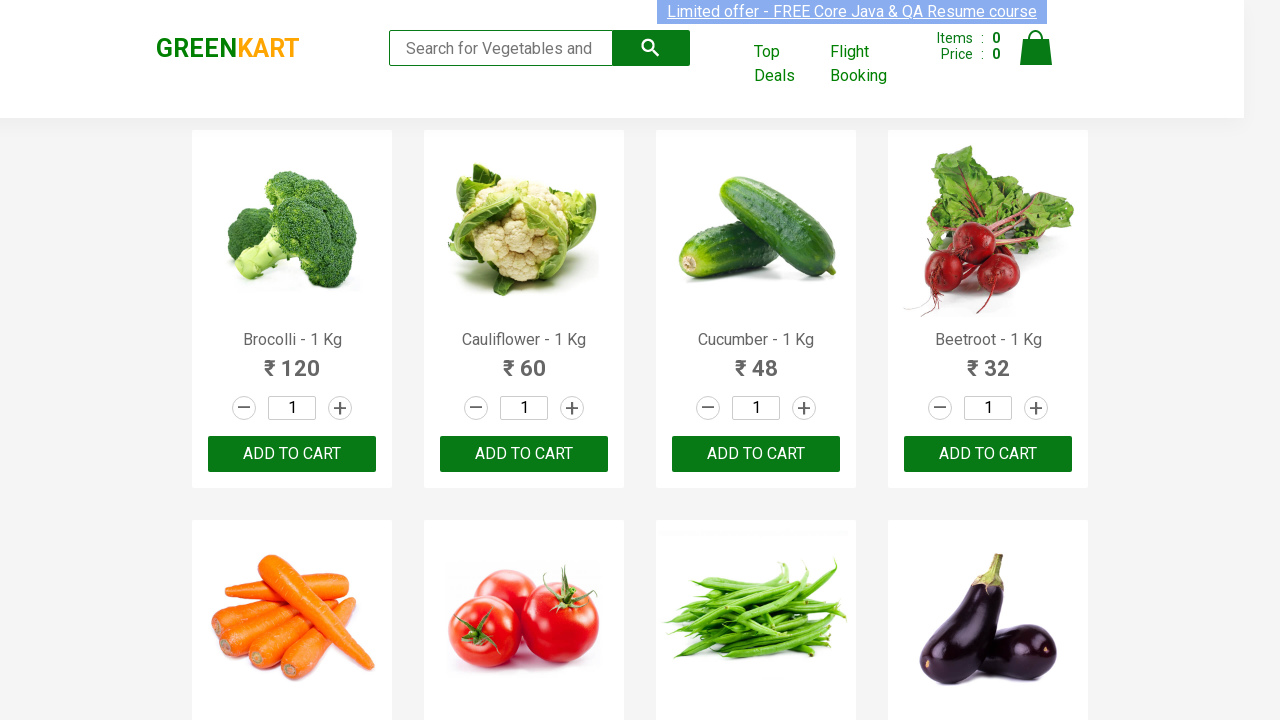

Filled search box with 'ca' on .search-keyword
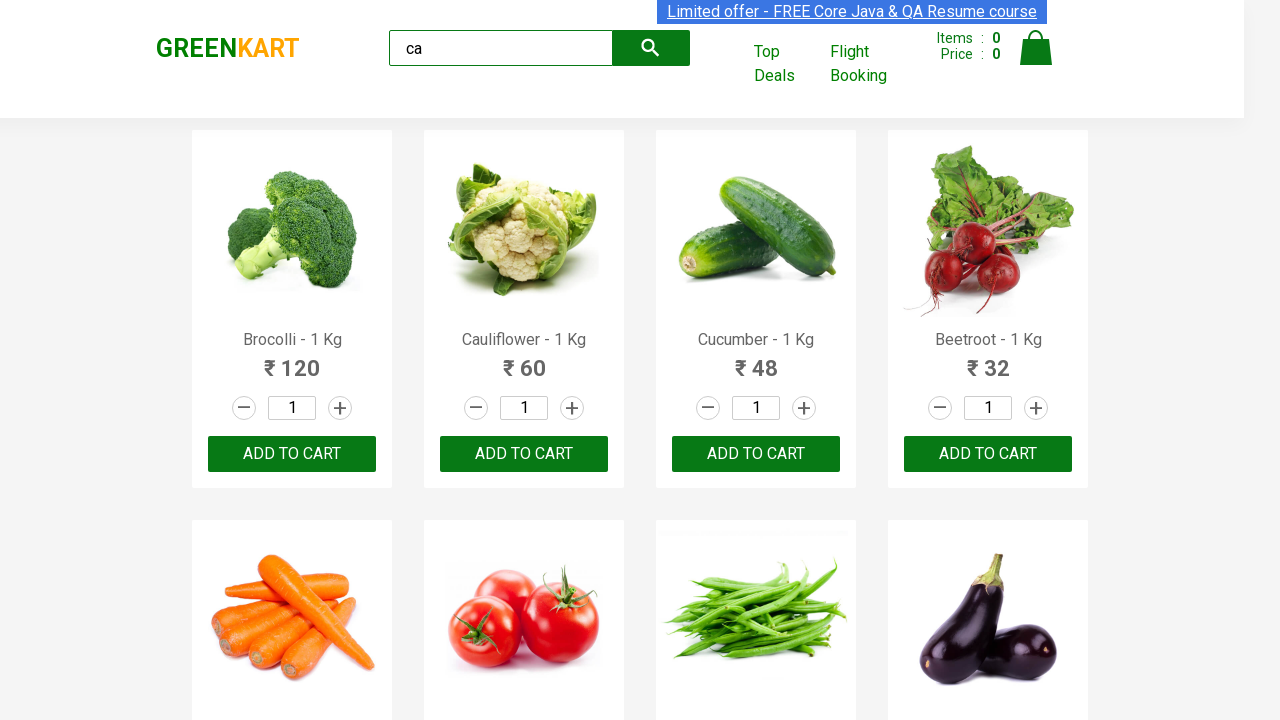

Waited 1000ms for products to load
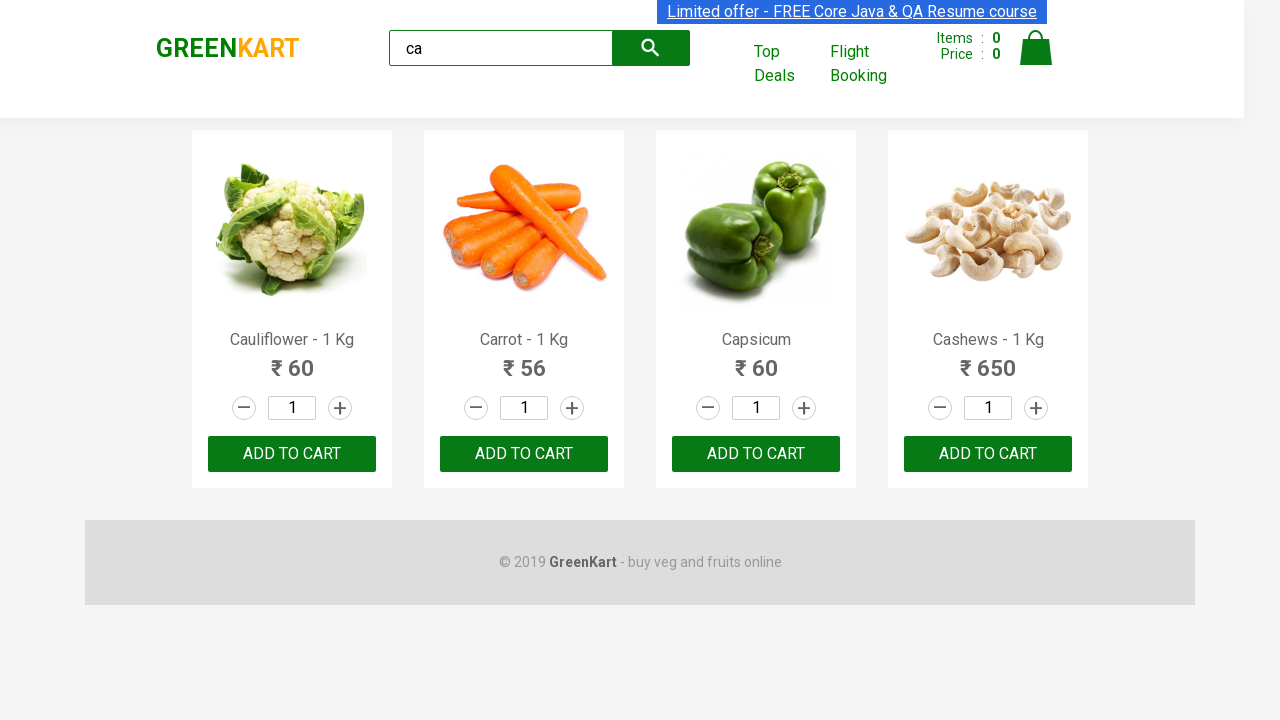

Products became visible
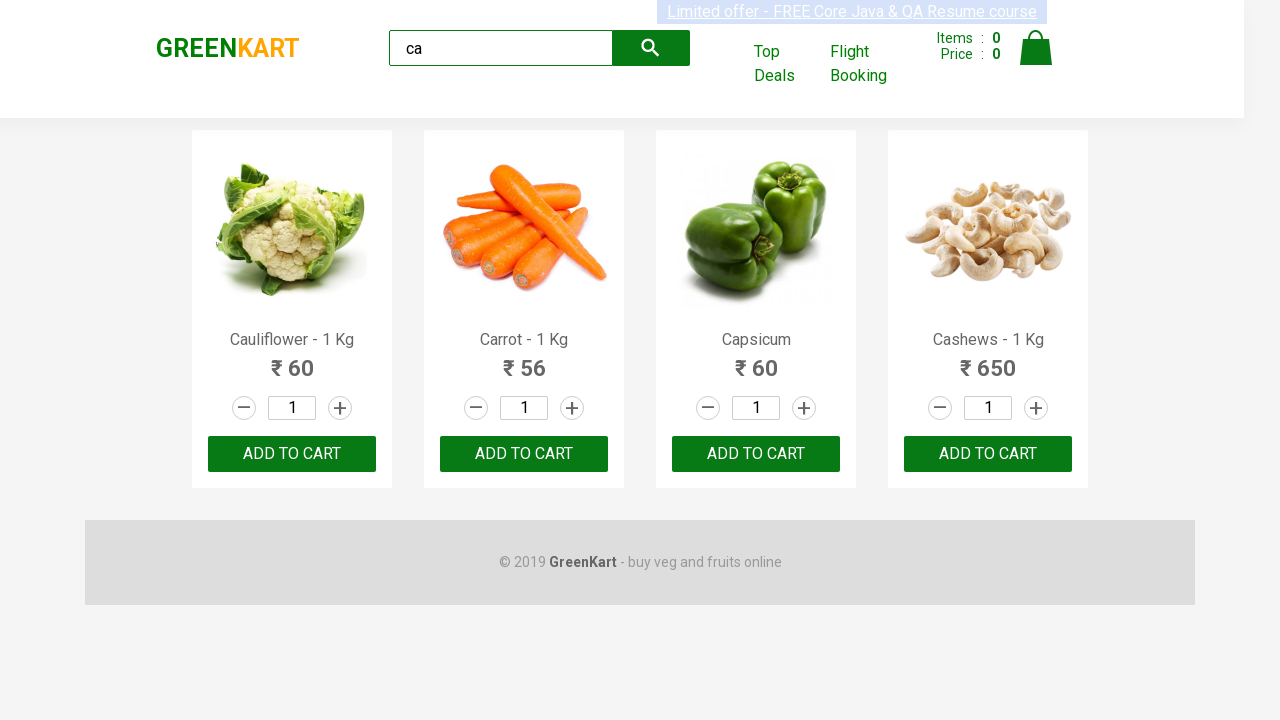

Verified 4 products are displayed
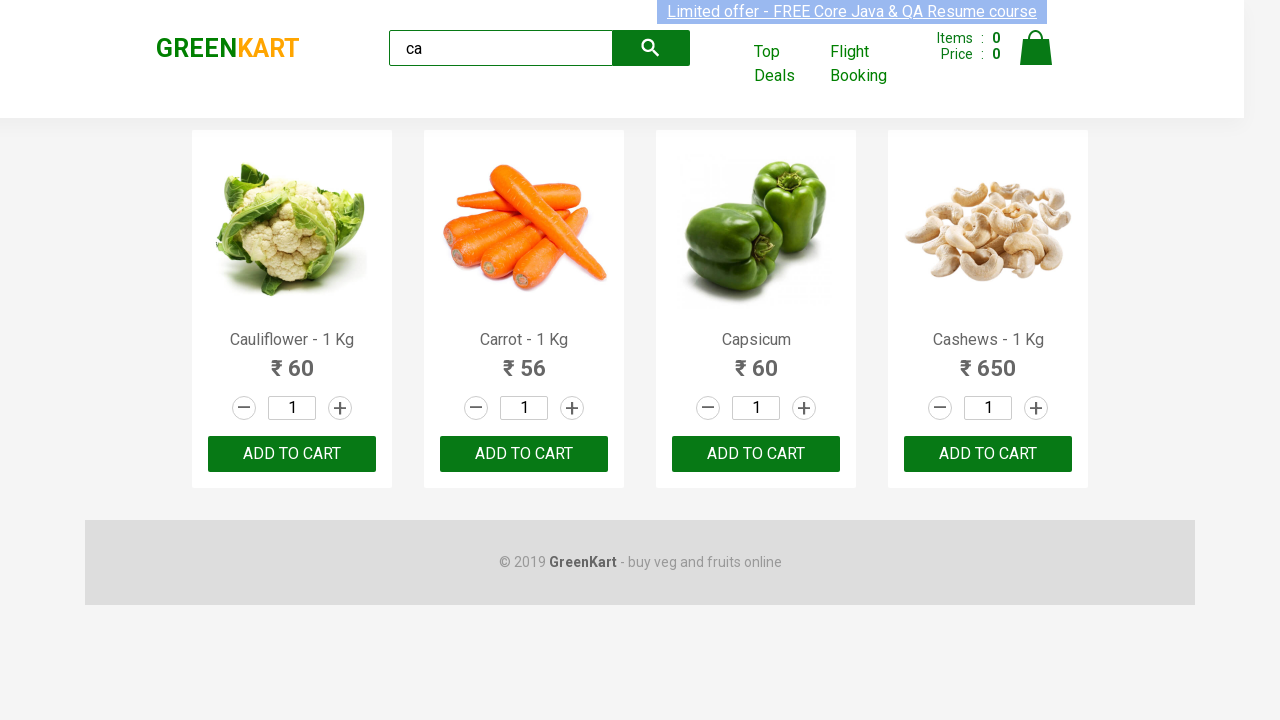

Clicked ADD TO CART on second product (index 1) at (524, 454) on .products .product >> nth=1 >> text=ADD TO CART
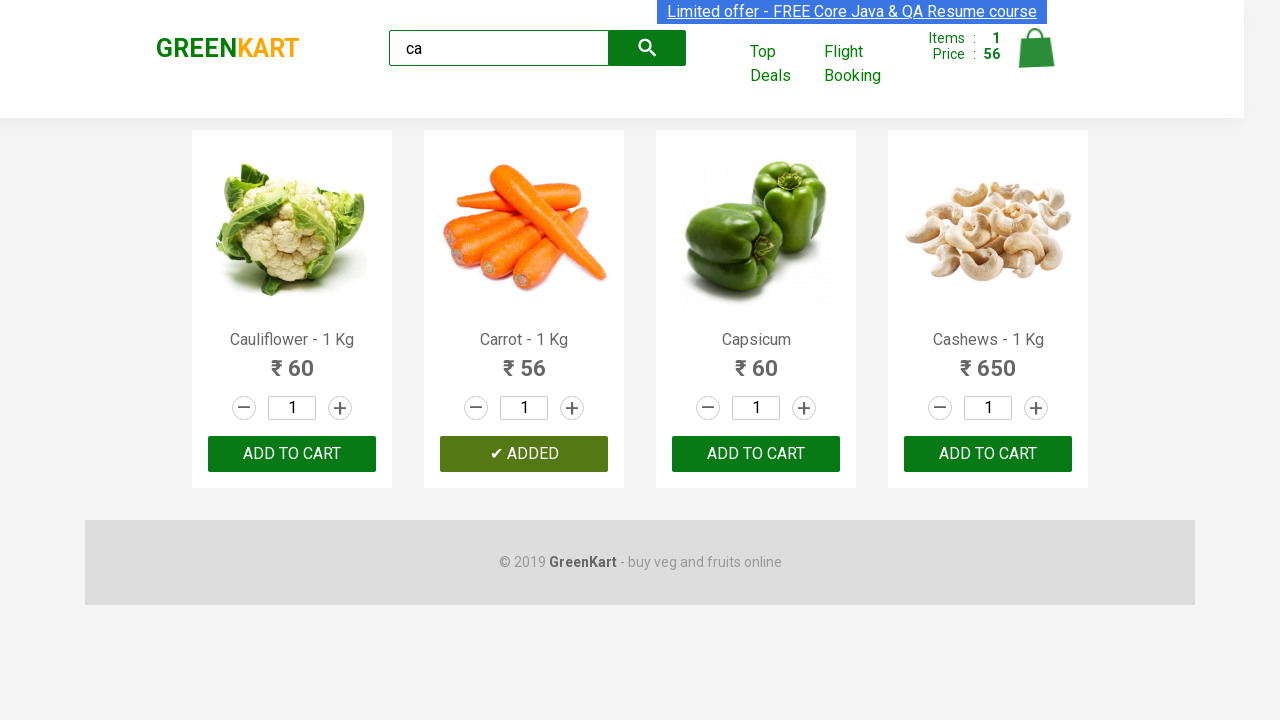

Clicked ADD TO CART for Cashews product at index 3 at (988, 454) on .products .product >> nth=3 >> button
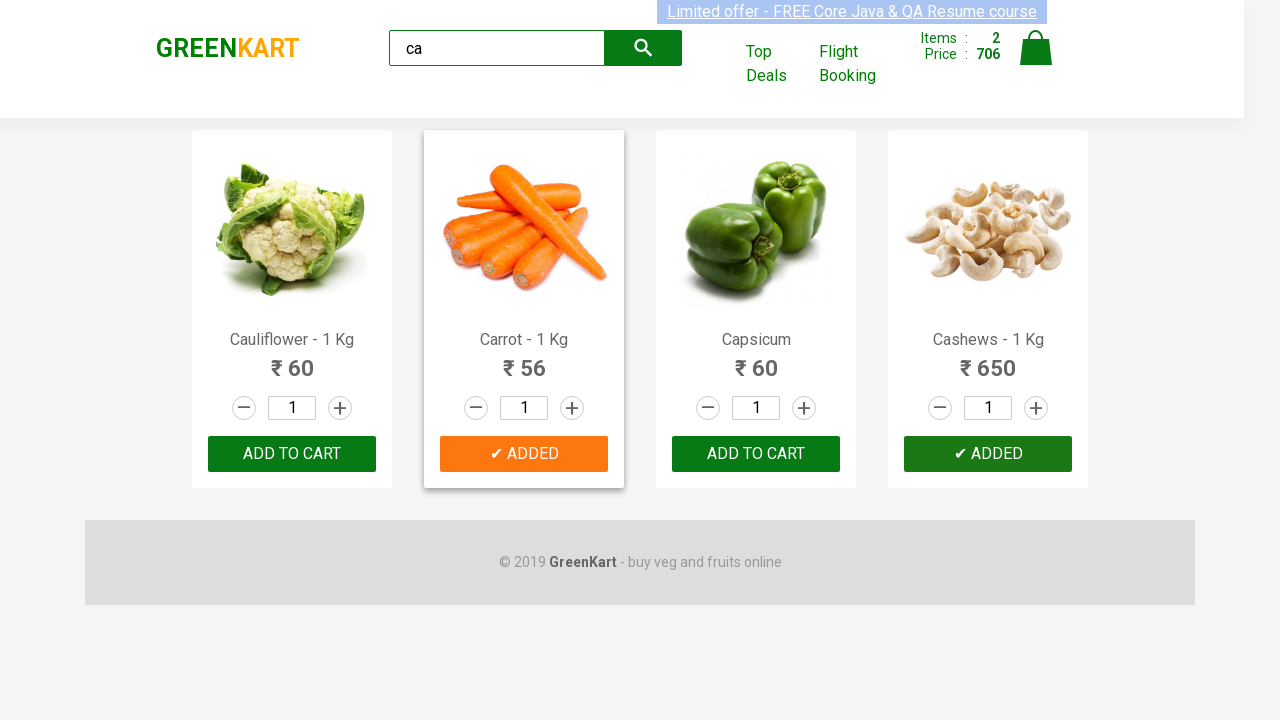

Retrieved brand text: GREENKART
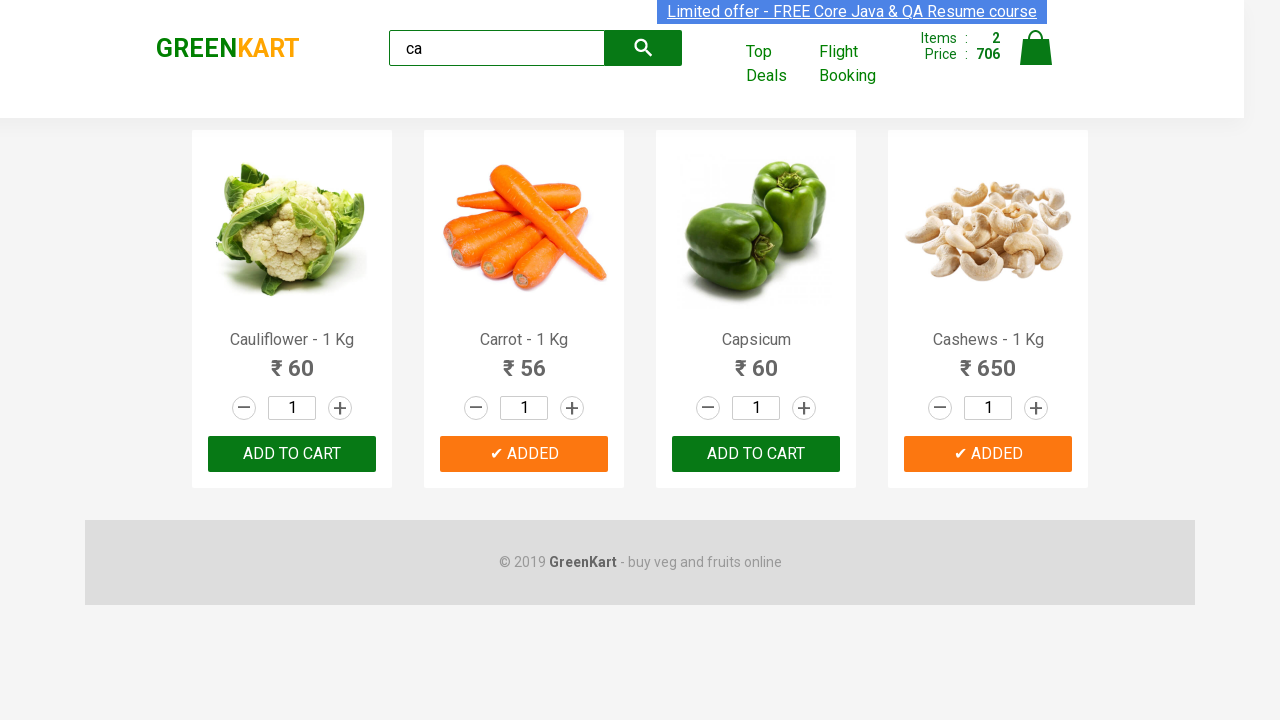

Verified brand text equals 'GREENKART'
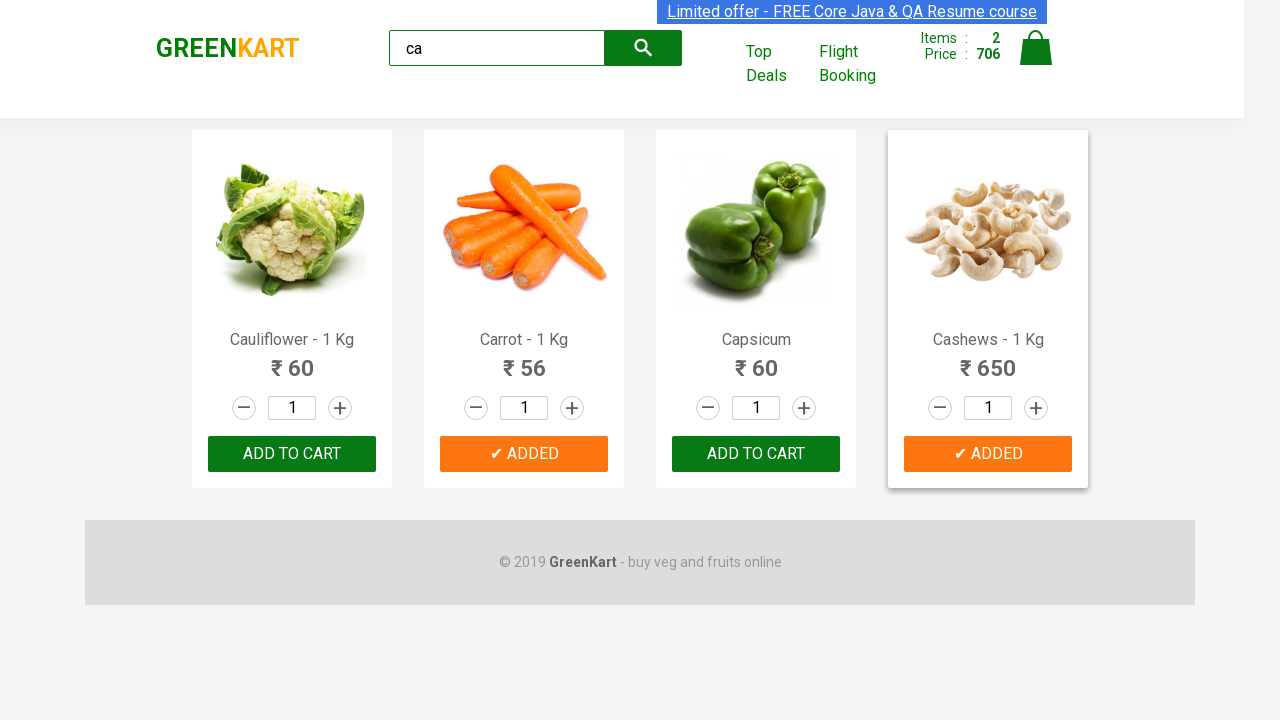

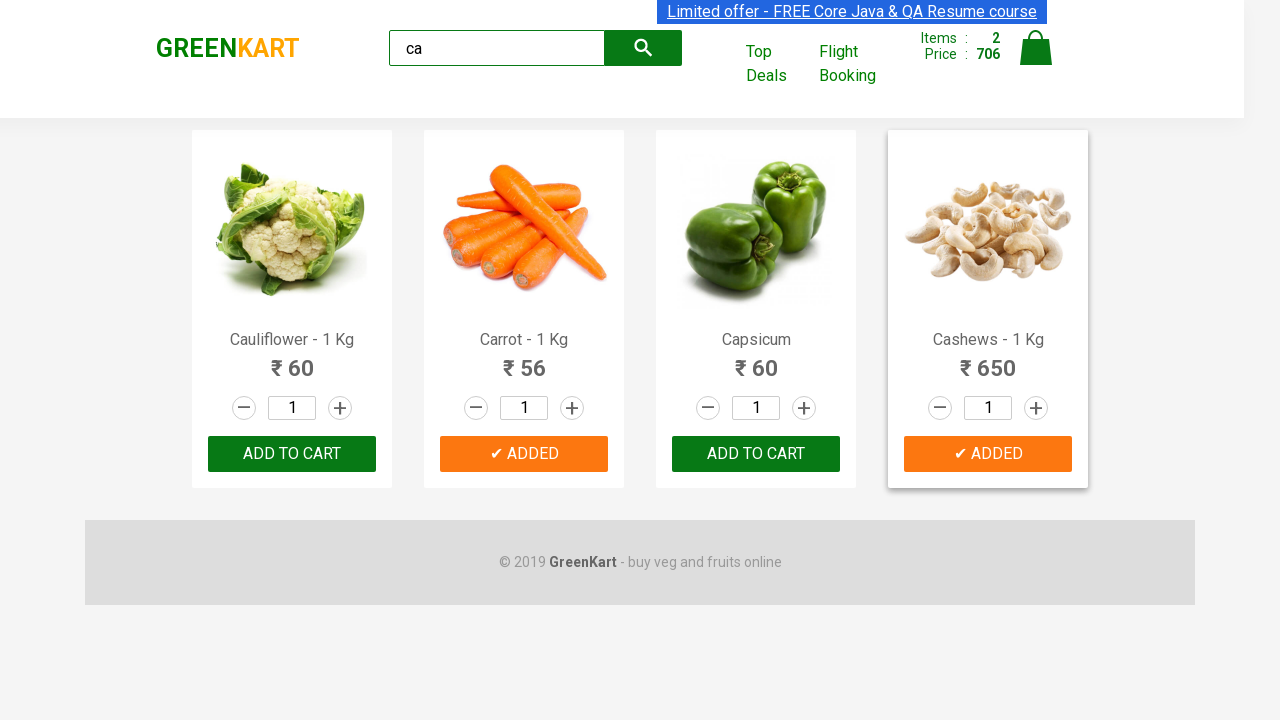